Opens the Greens Technology website and maximizes the browser window. This is a minimal test that simply verifies the page loads.

Starting URL: http://www.greenstechnologys.com/

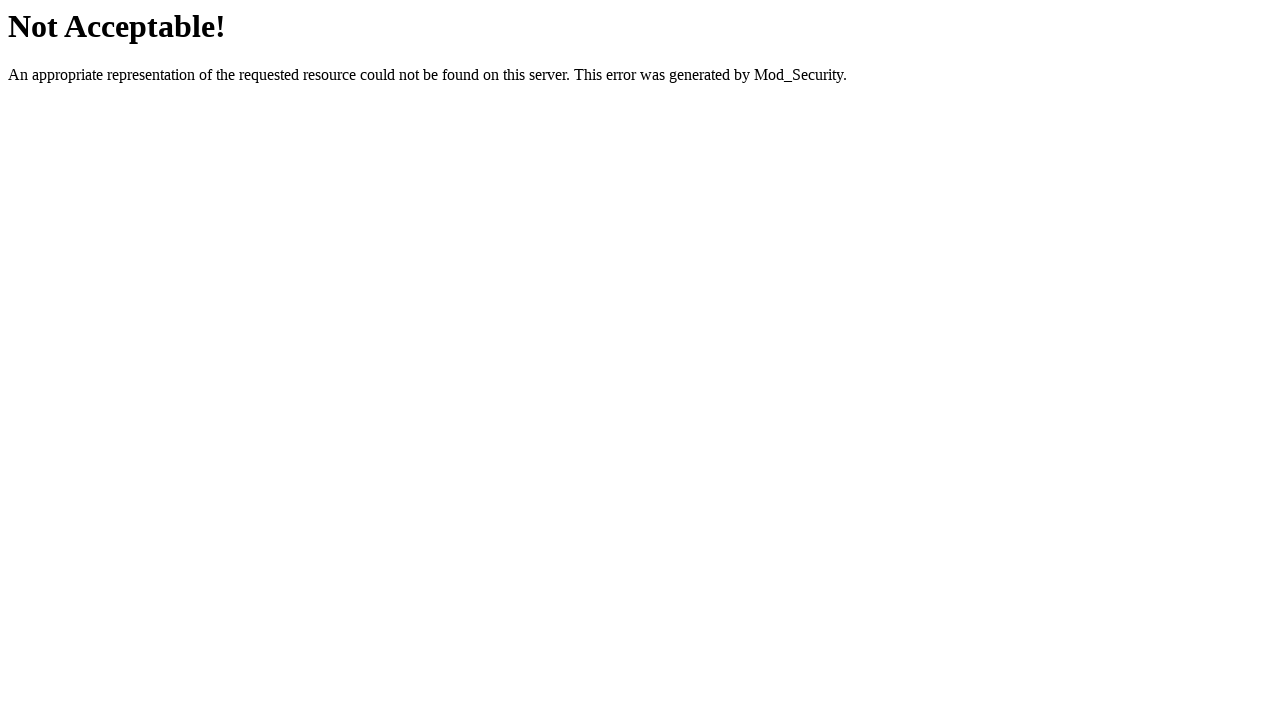

Set viewport to 1920x1080 to simulate maximized window
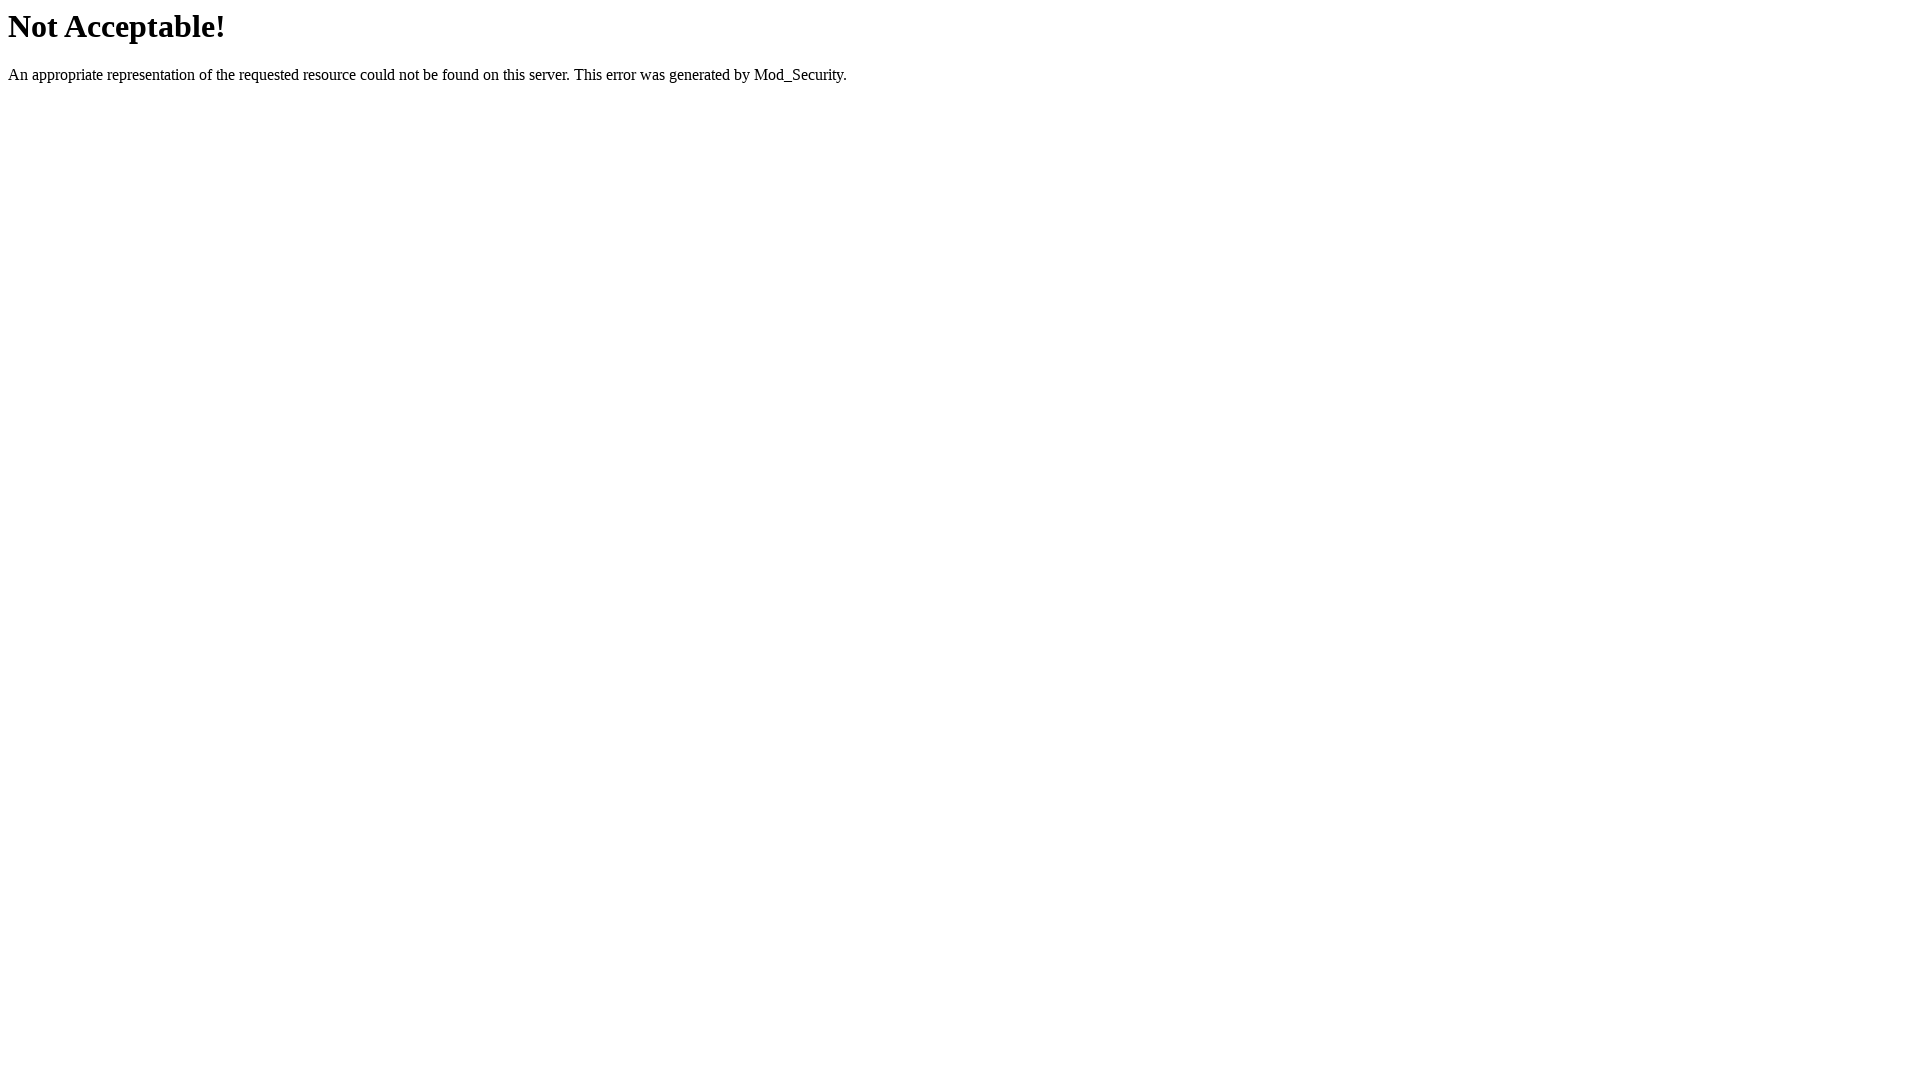

Page loaded - domcontentloaded state reached
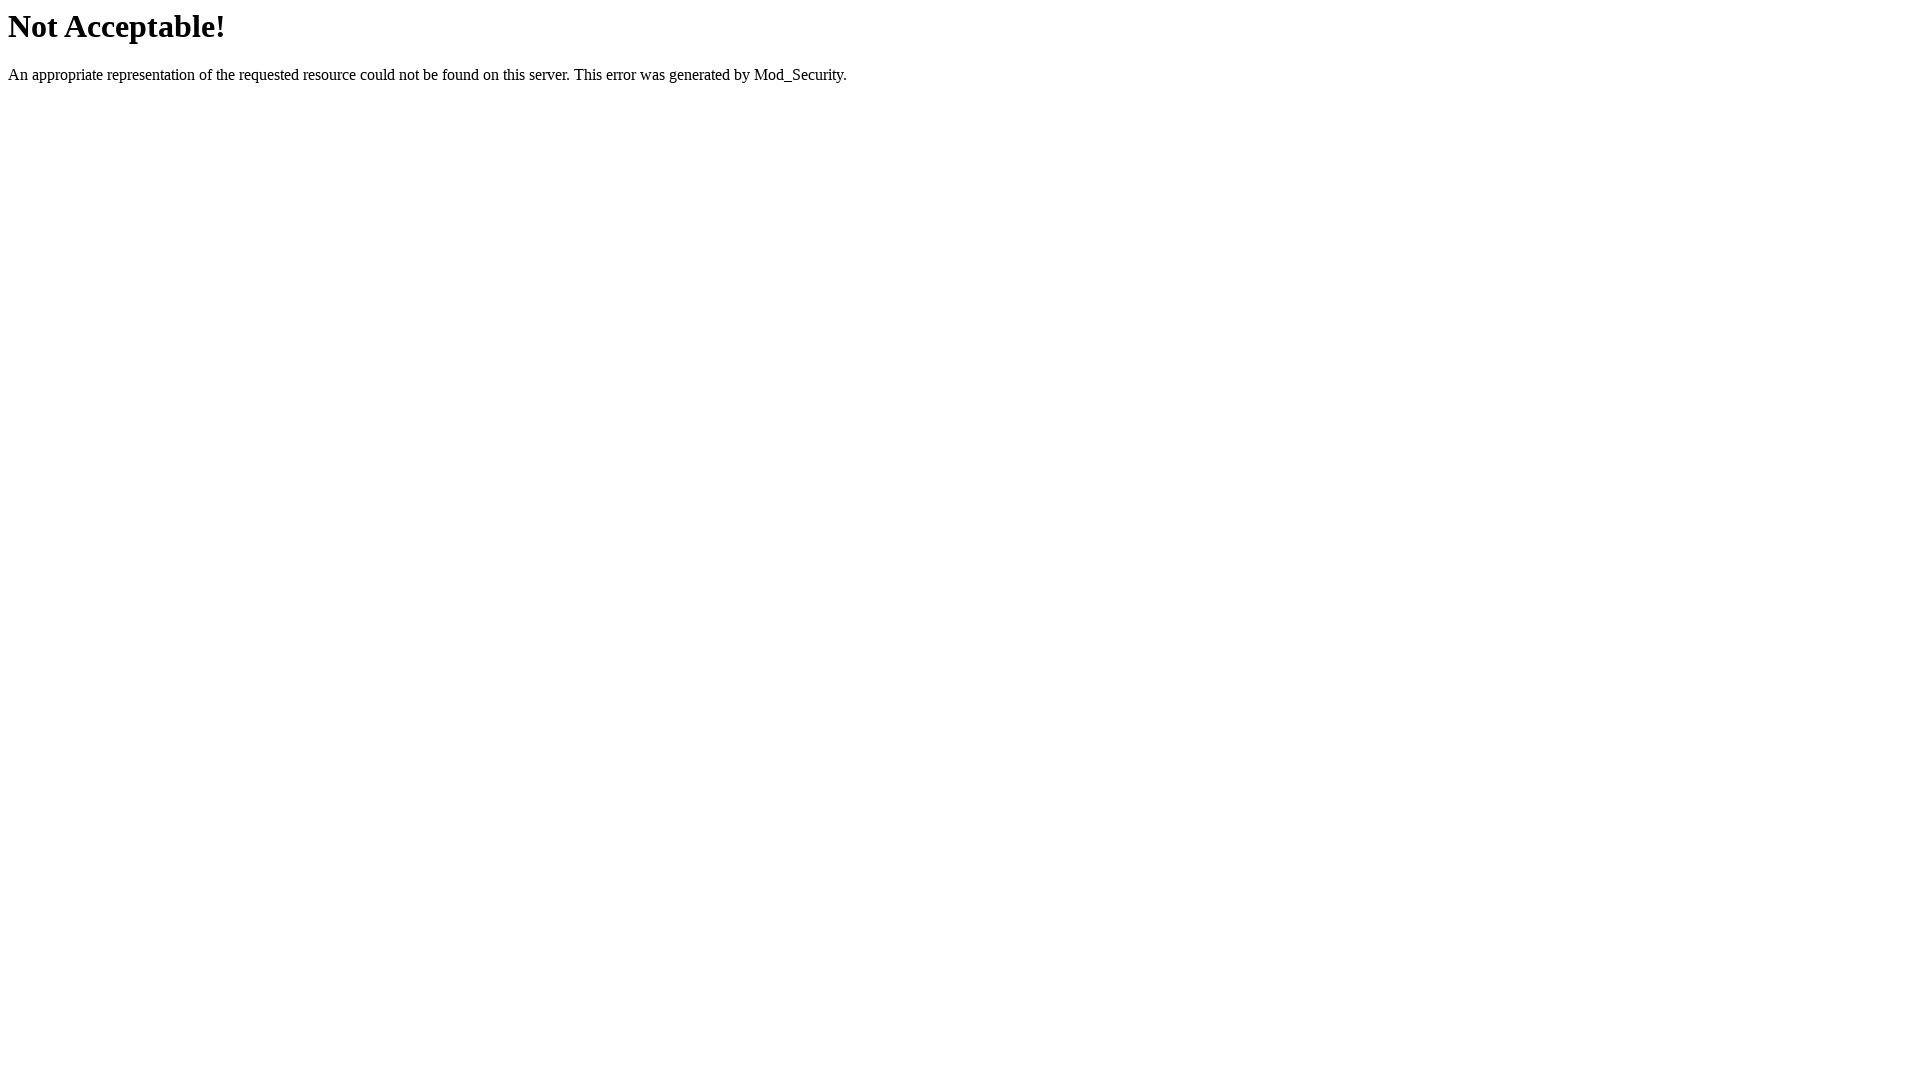

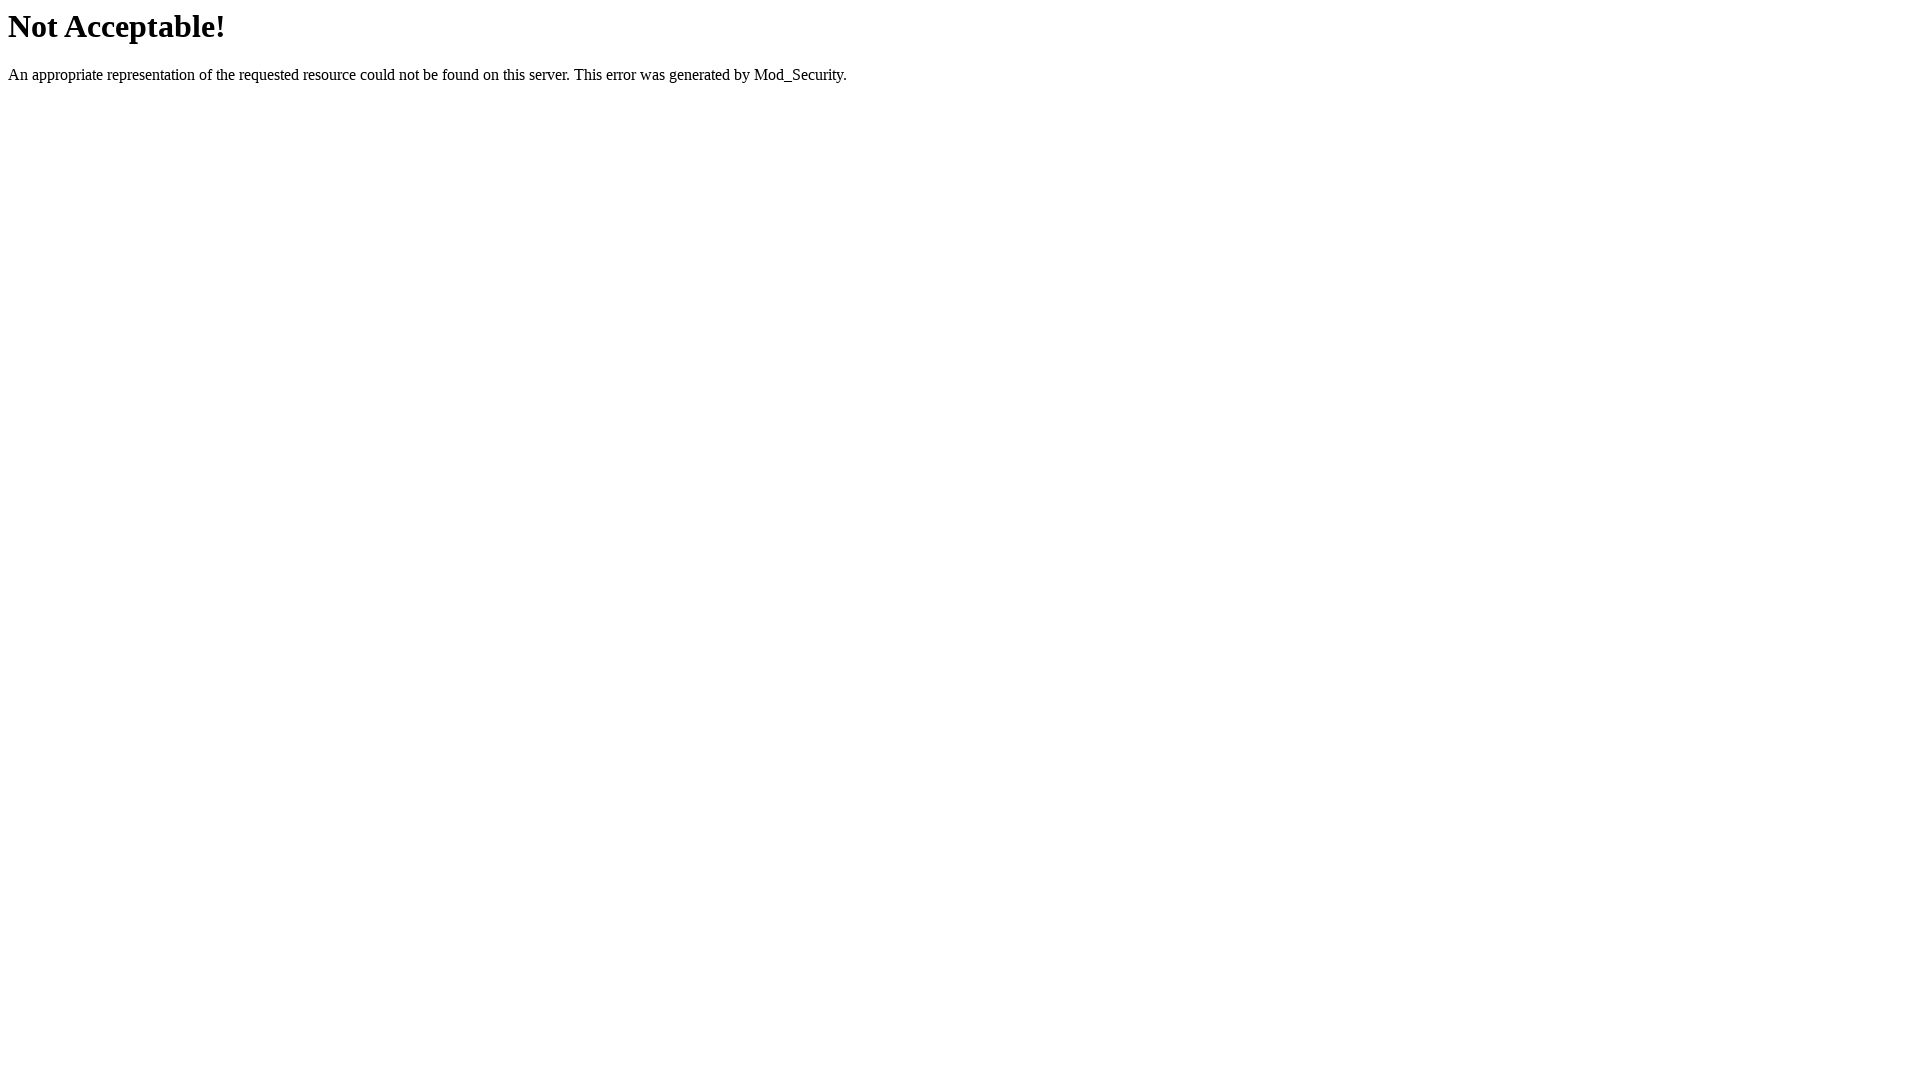